Tests form validation when submitting a transaction with only description and amount fields filled

Starting URL: https://santiagomonteiro.github.io/dev.finances/

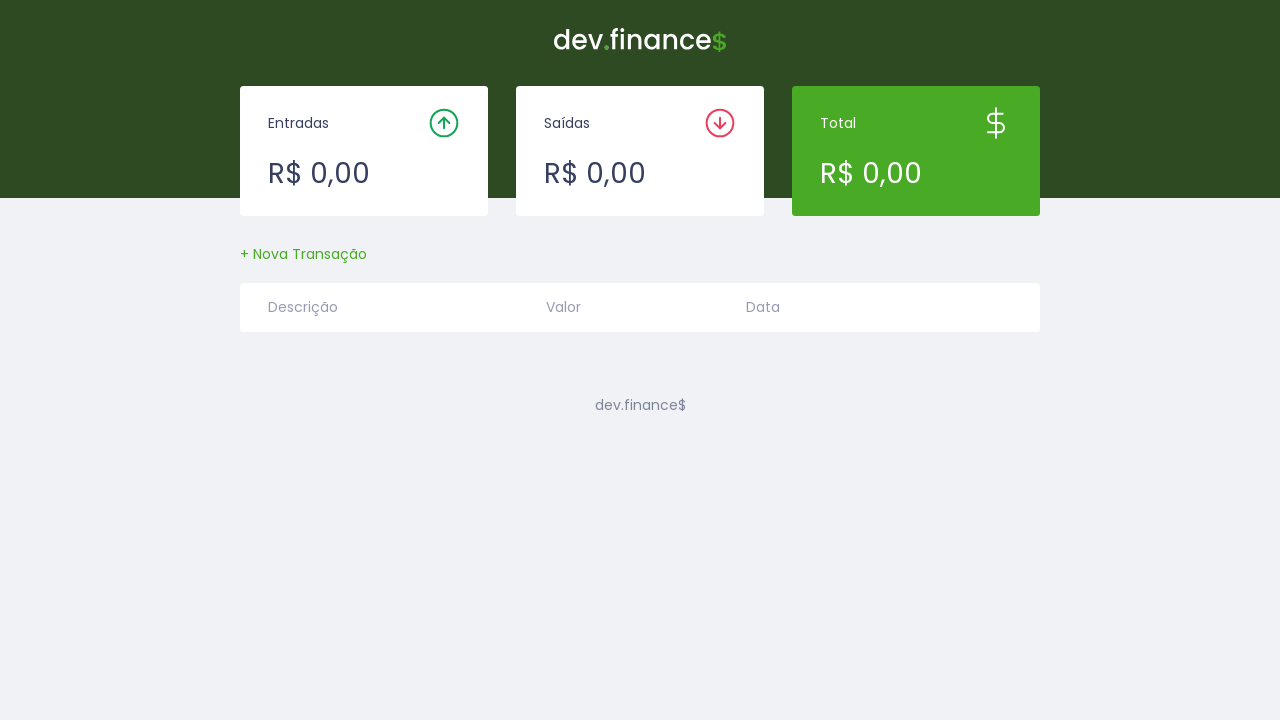

Clicked button to open transaction creation modal at (304, 254) on #createTransactionButton
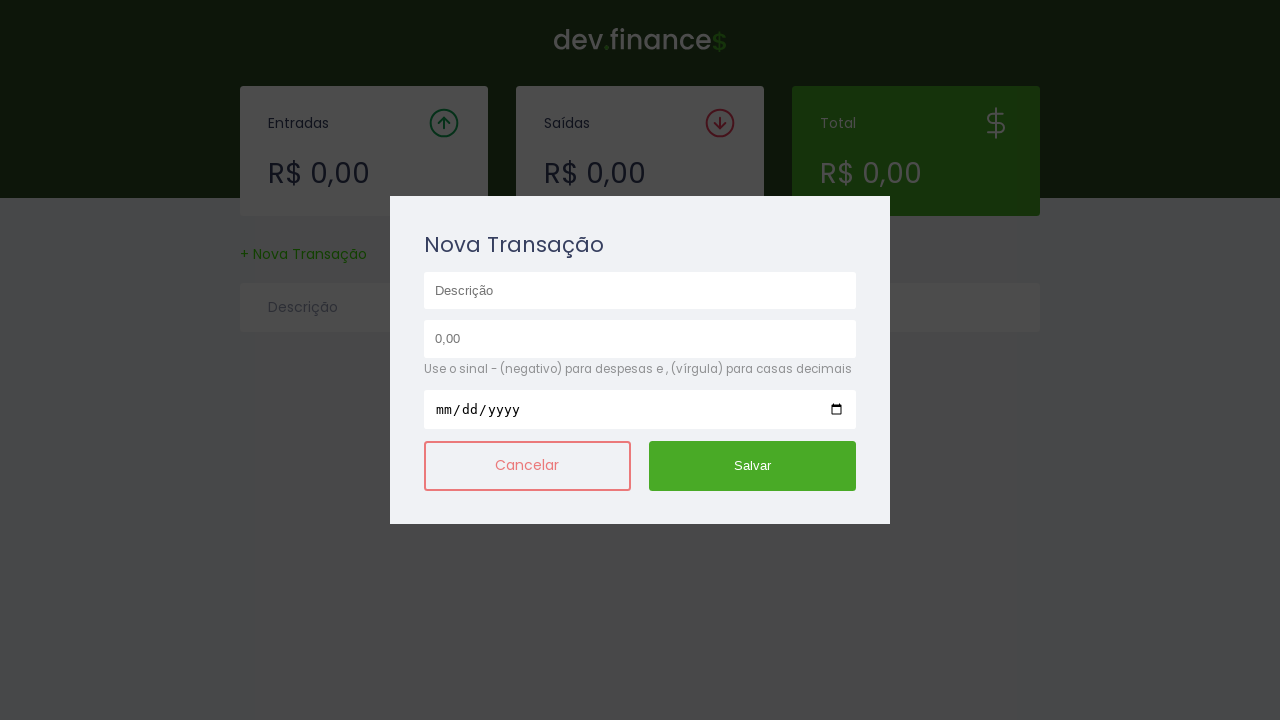

Filled description field with 'Conta de Luz' on #description
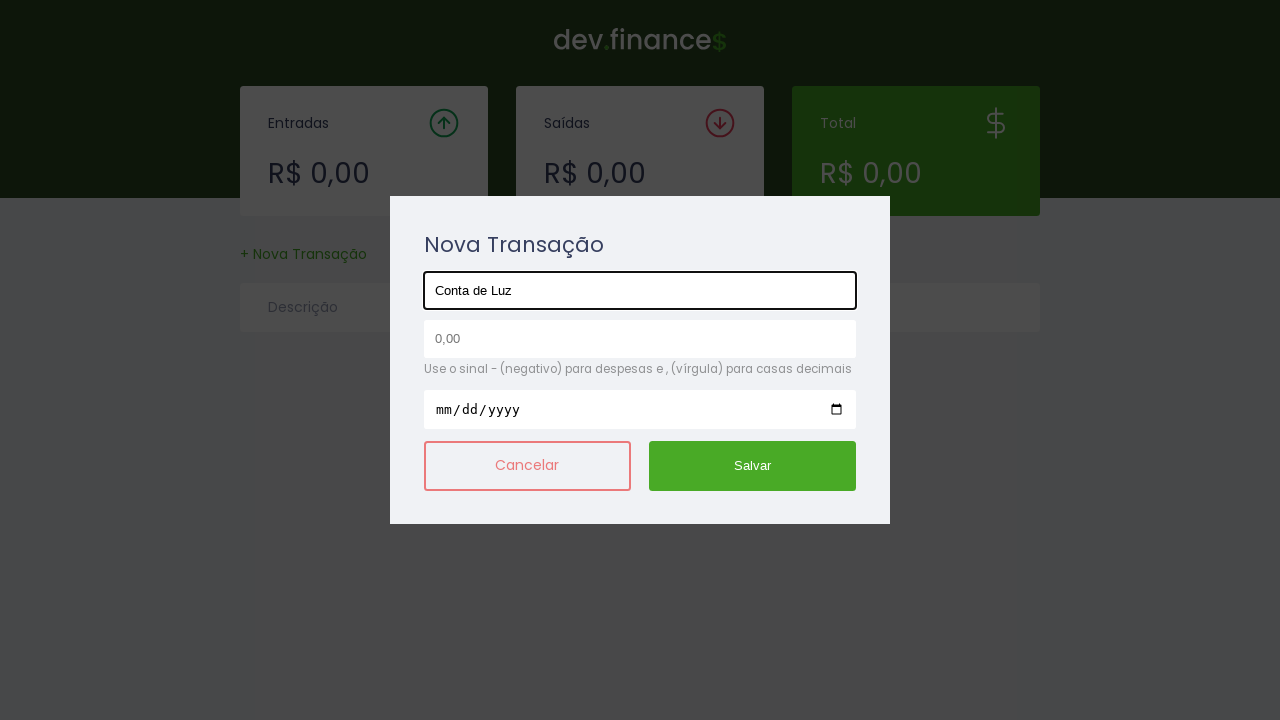

Filled amount field with '256' on #amount
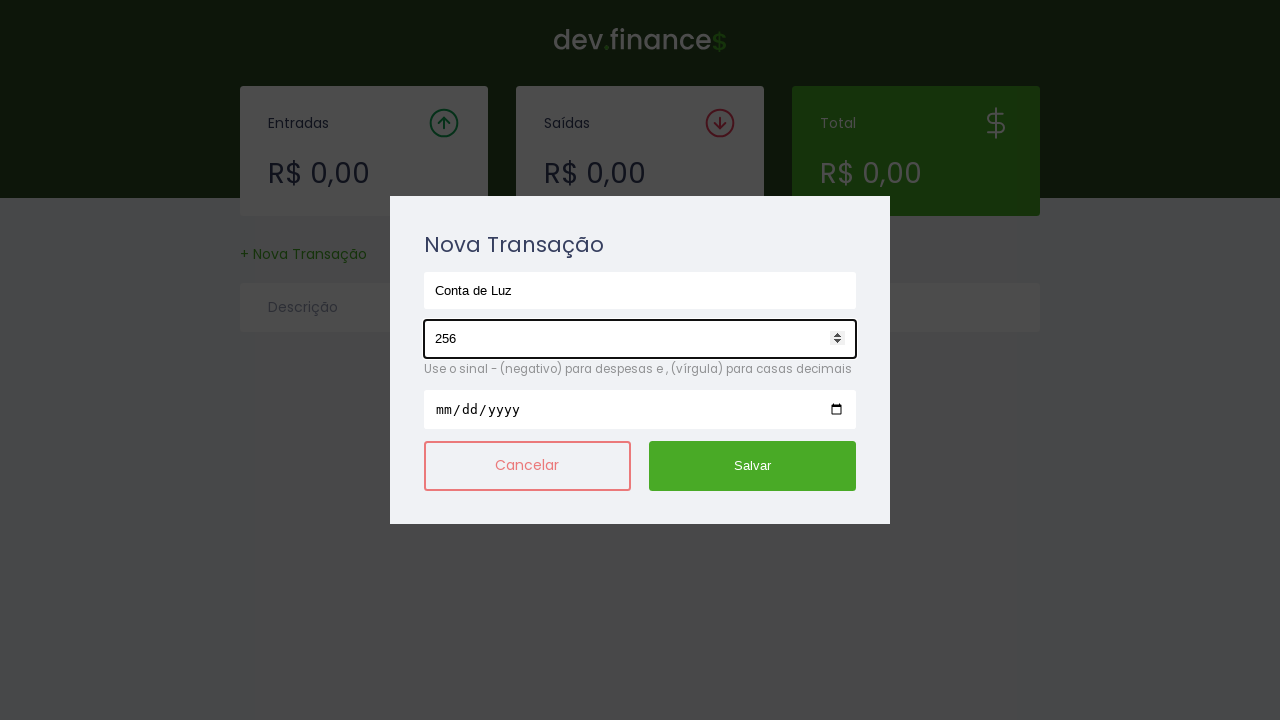

Clicked submit button to create transaction with only description and amount at (753, 466) on #submit-button
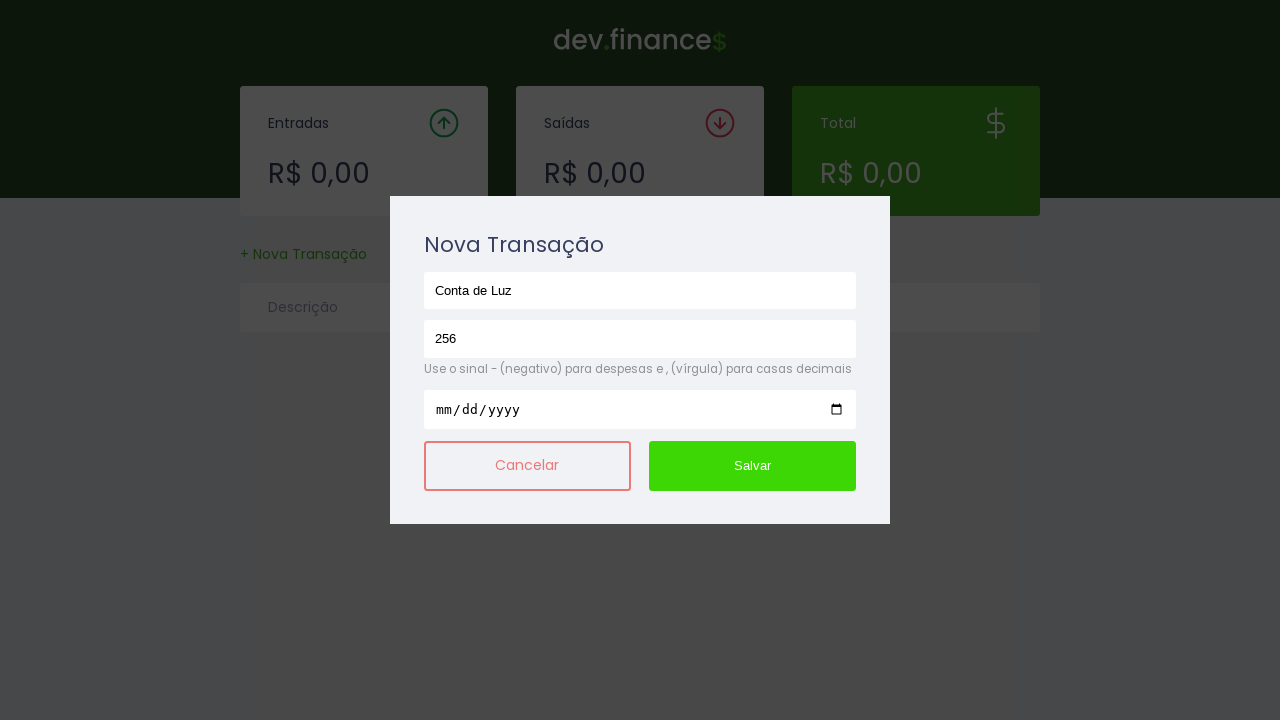

Accepted form validation alert dialog
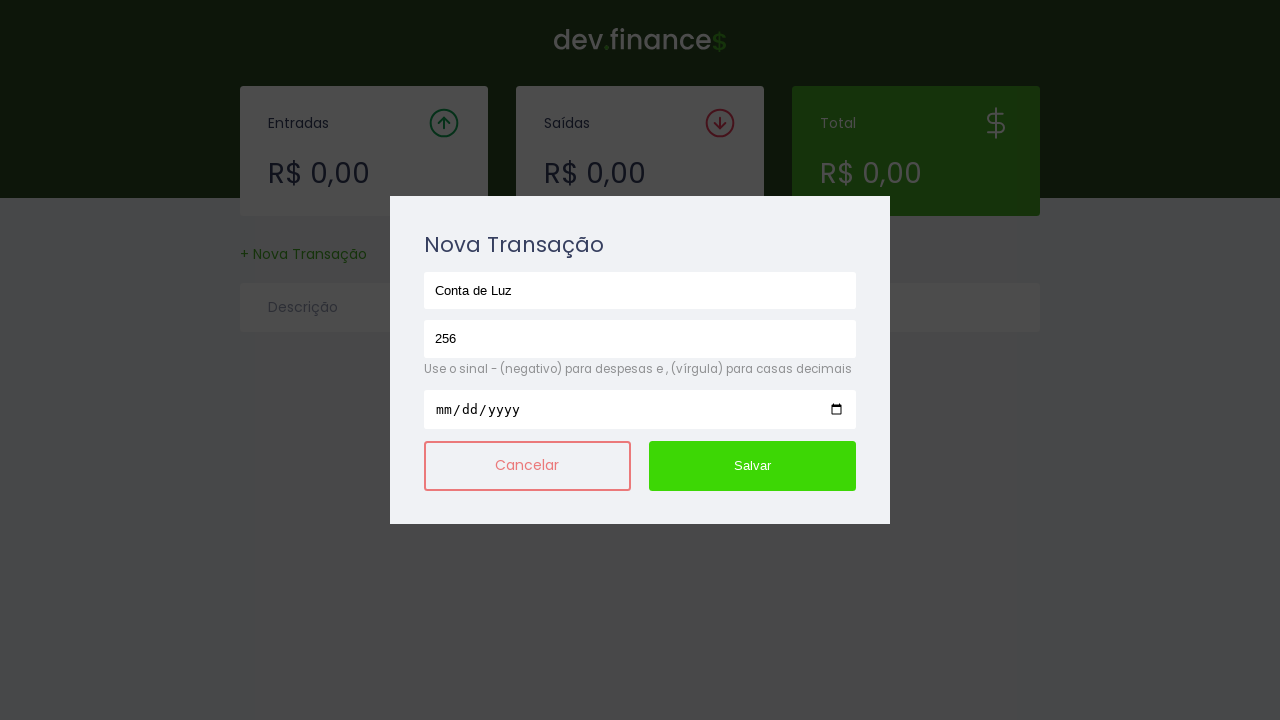

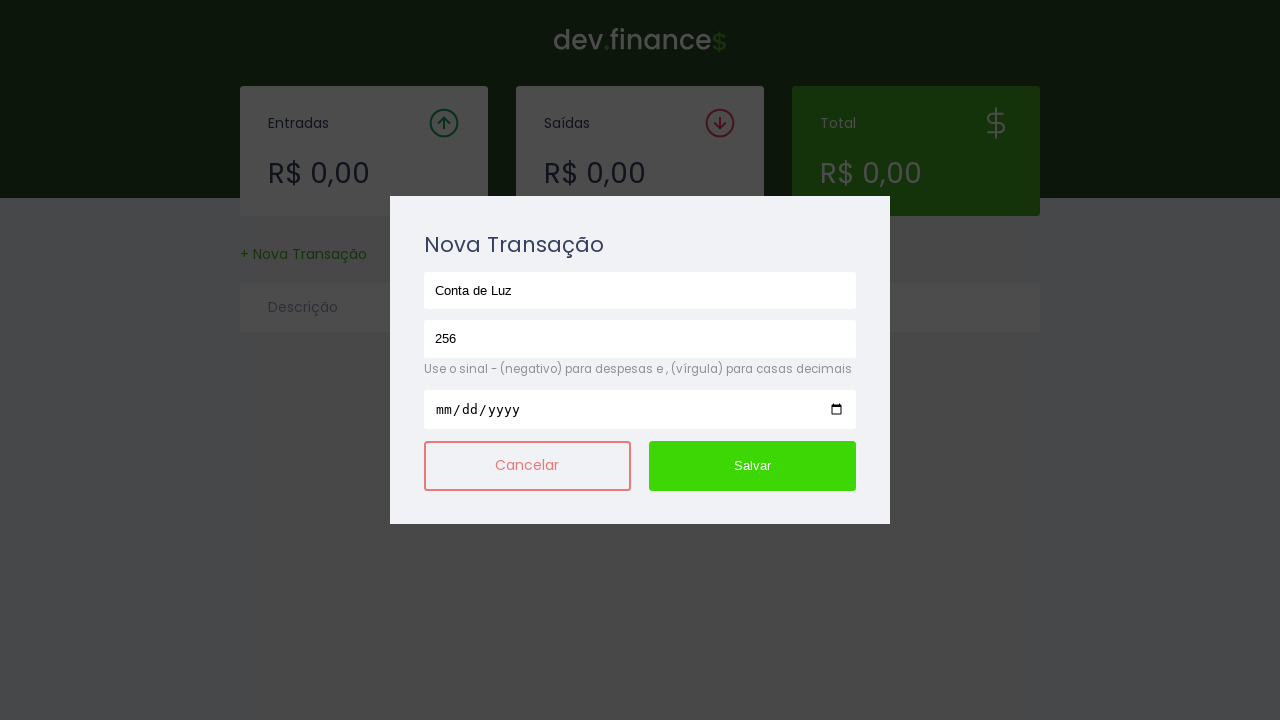